Tests the OMDb API website search functionality by entering a movie title in the search field and verifying that the correct API request URL is generated.

Starting URL: https://www.omdbapi.com/

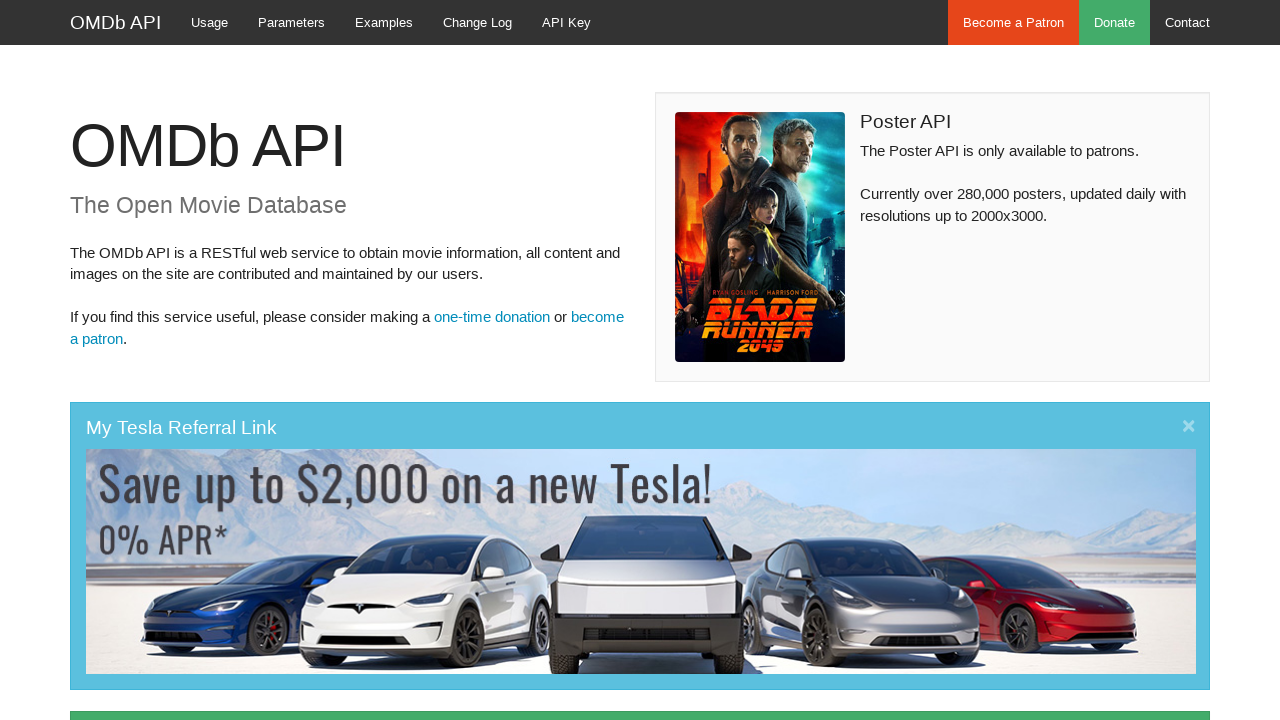

Filled search field with movie title 'donnie darko' on #t
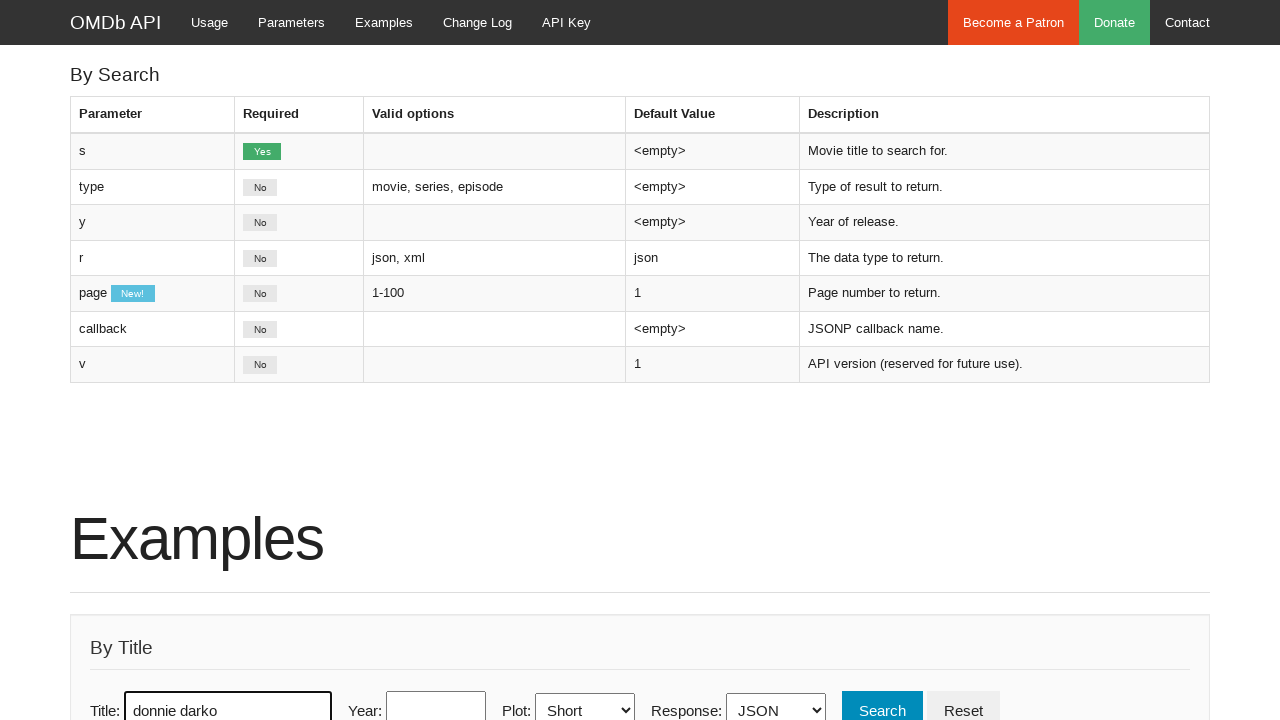

Pressed Enter to submit the search on #t
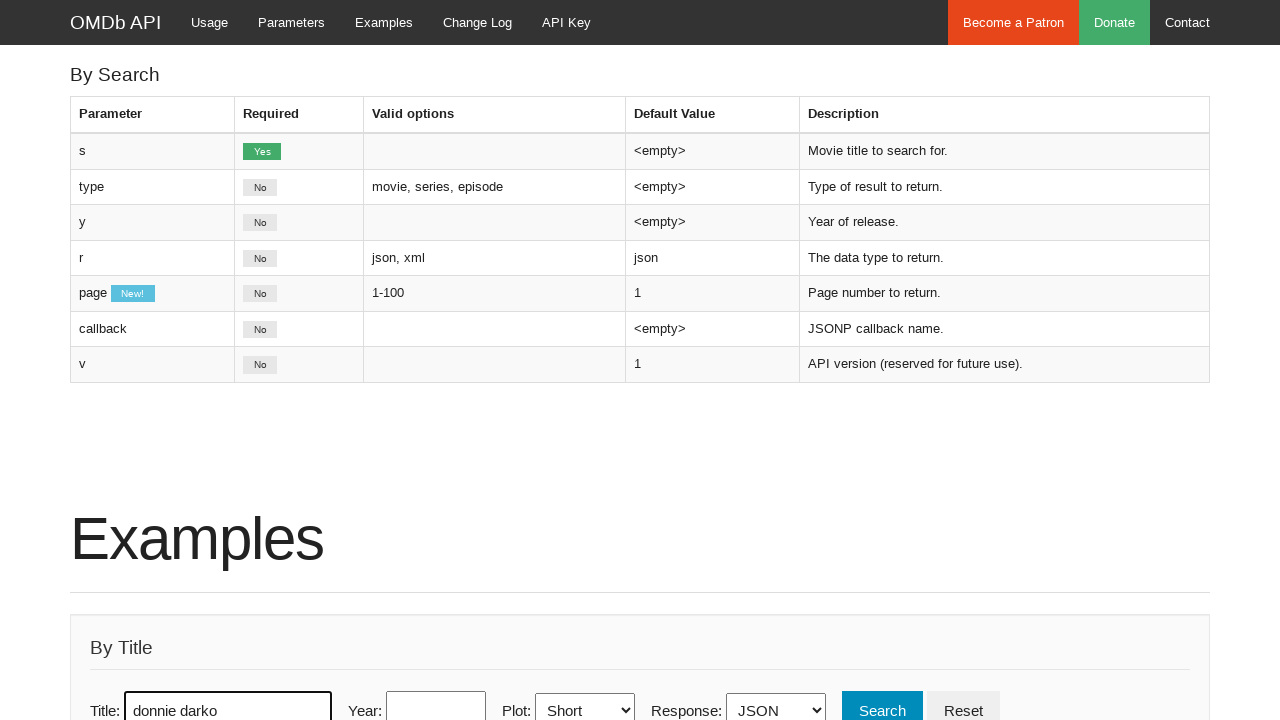

Waited for API request URL to be displayed
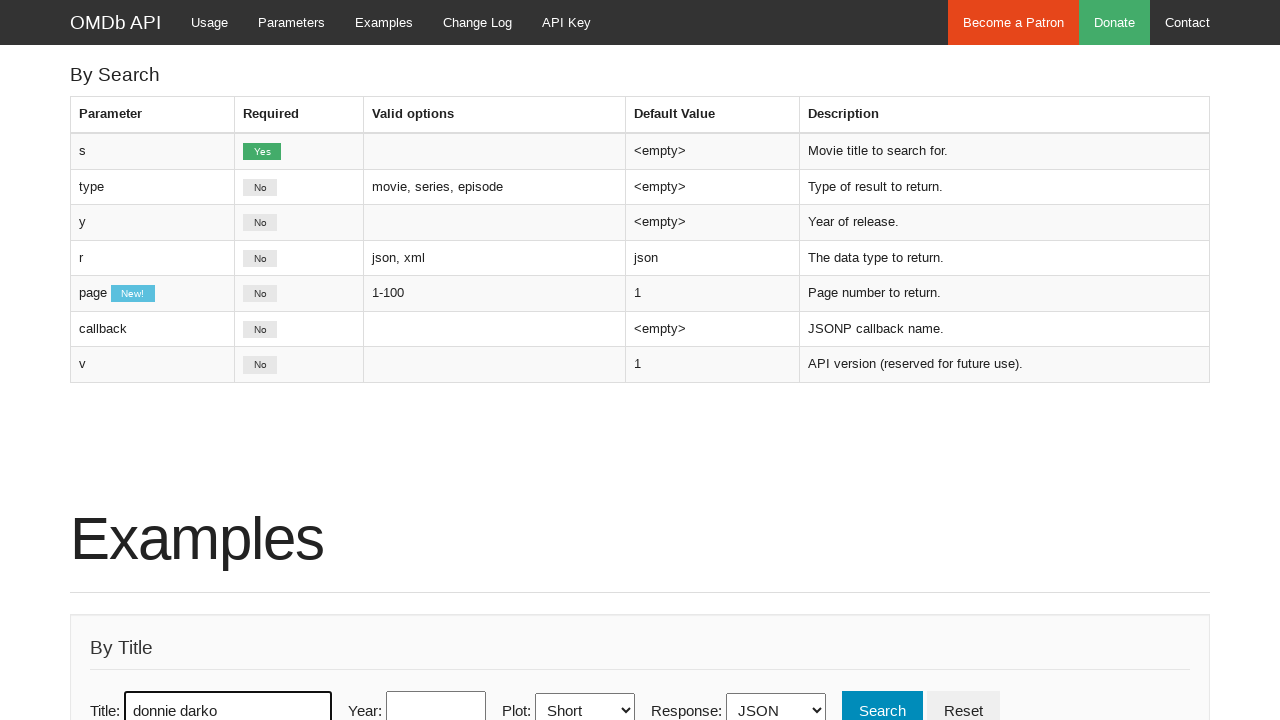

Retrieved API request URL: http://www.omdbapi.com/?t=donnie+darko
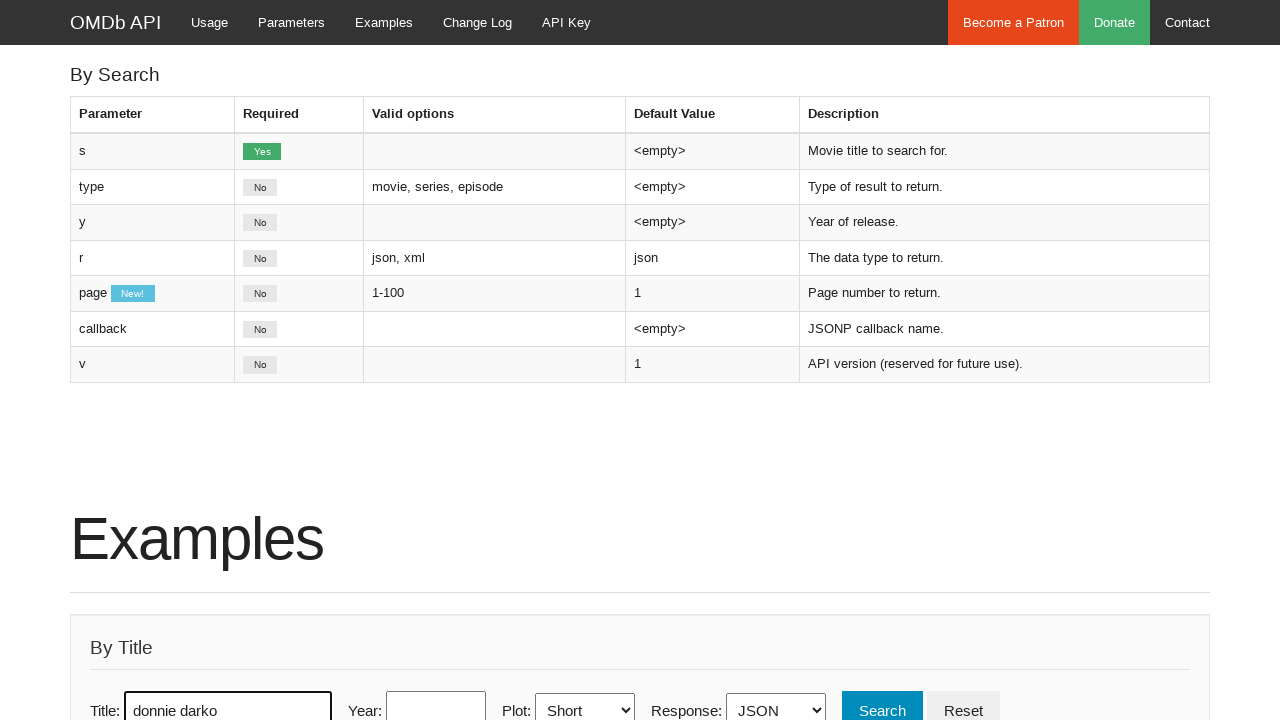

Verified API request URL matches expected format
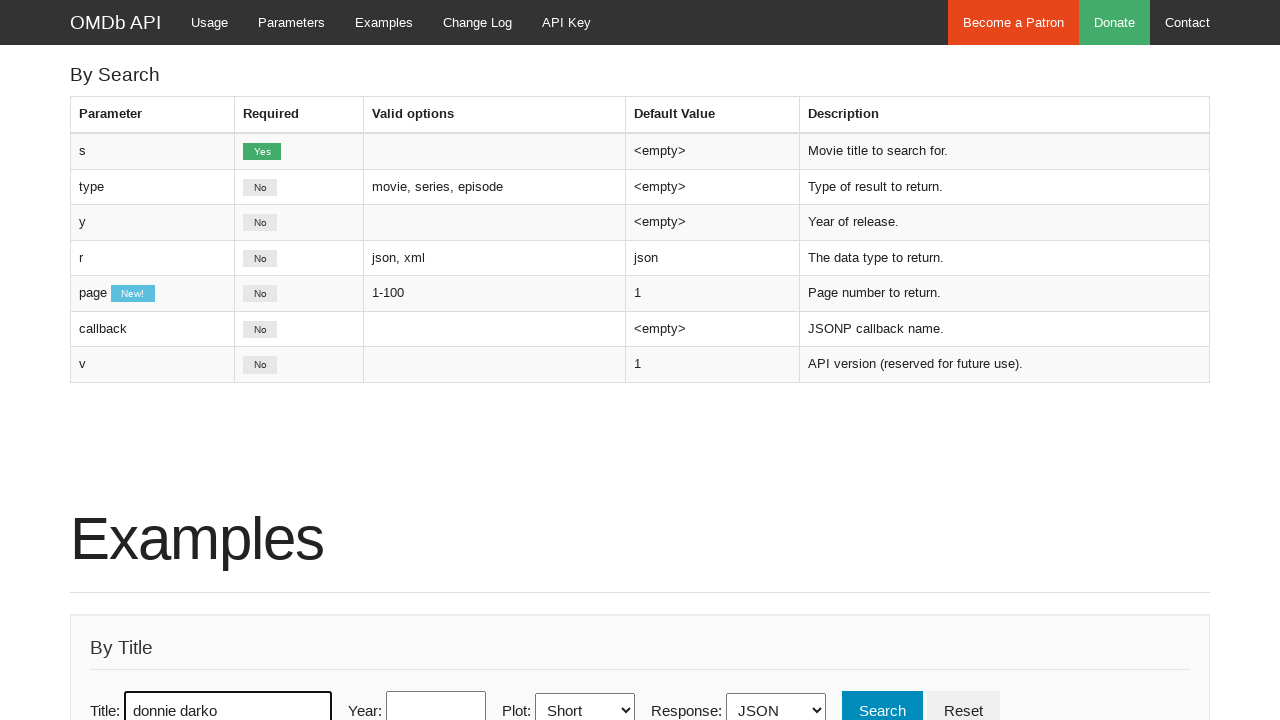

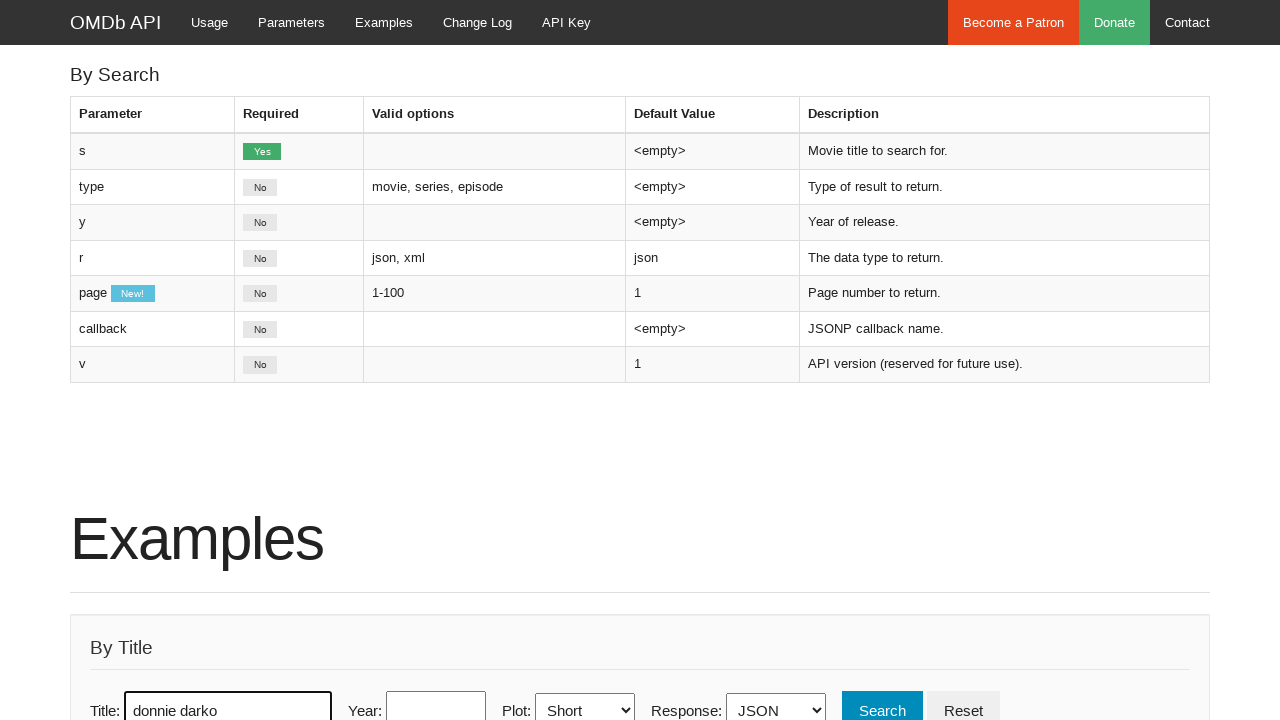